Tests drag and drop functionality by dragging an element to a target location

Starting URL: https://www.selenium.dev/selenium/web/mouse_interaction.html

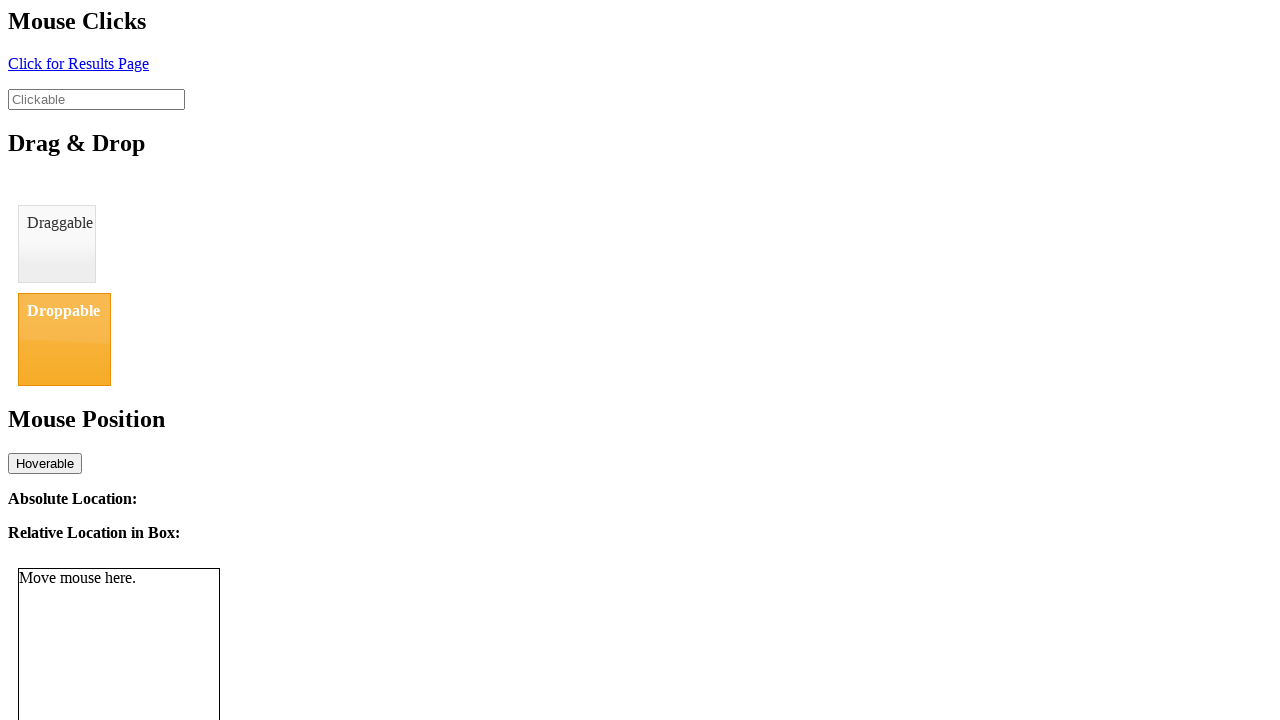

Waited for draggable element to load
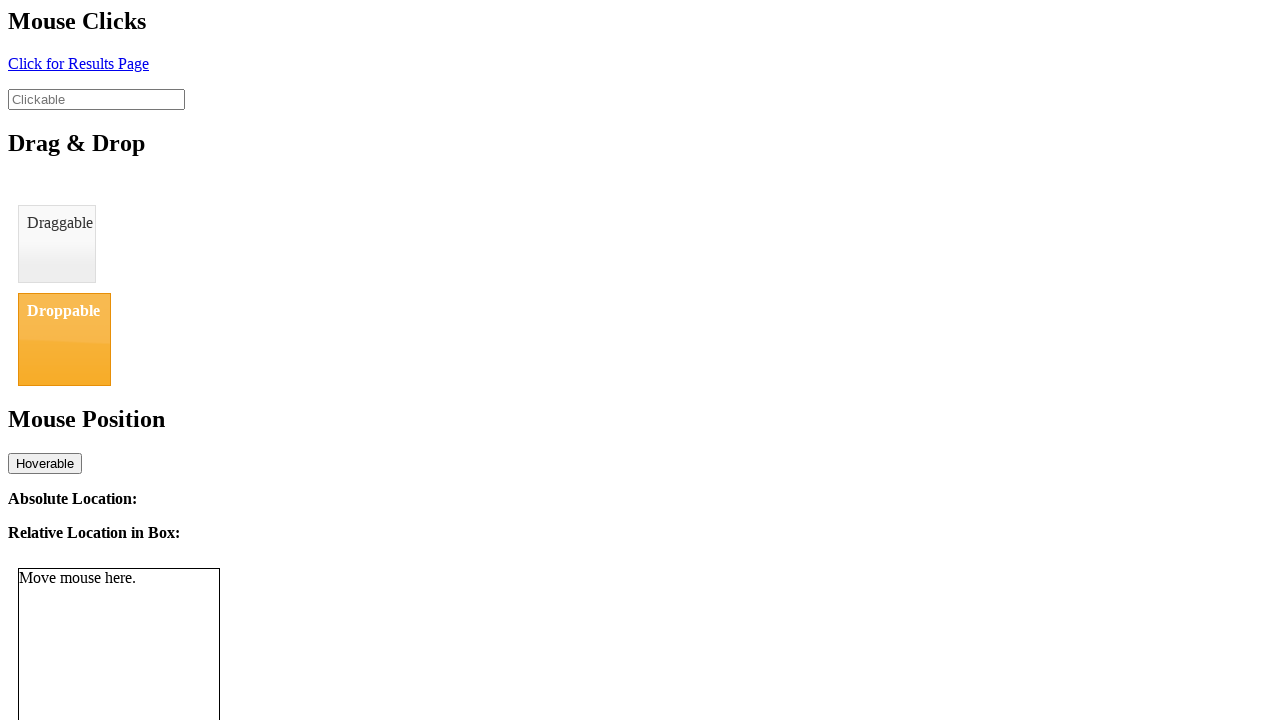

Dragged draggable element to droppable target at (64, 339)
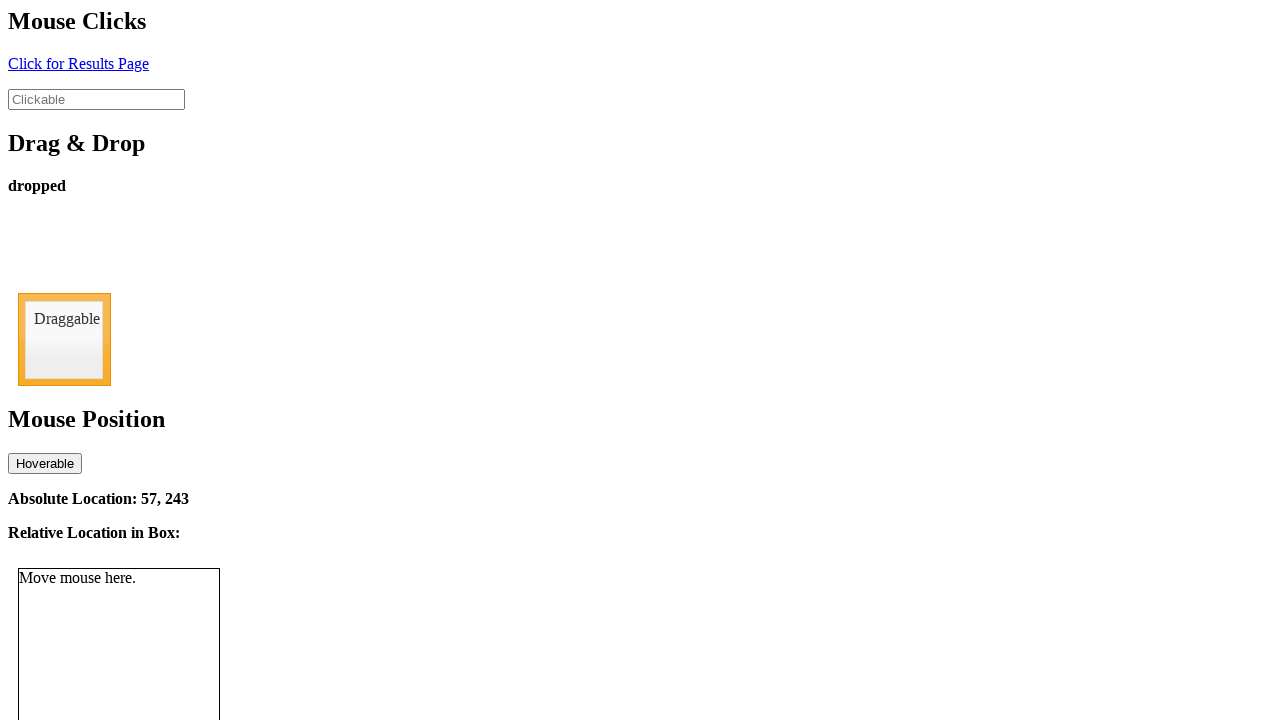

Verified drop status message is displayed
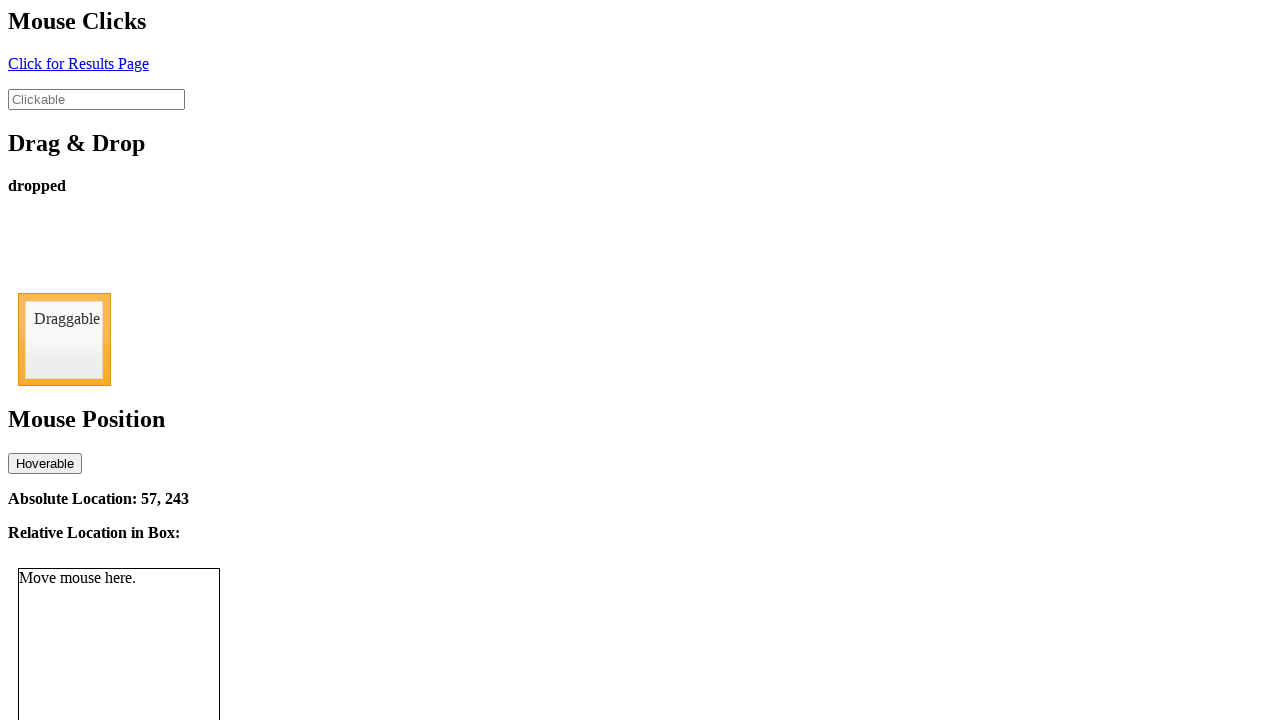

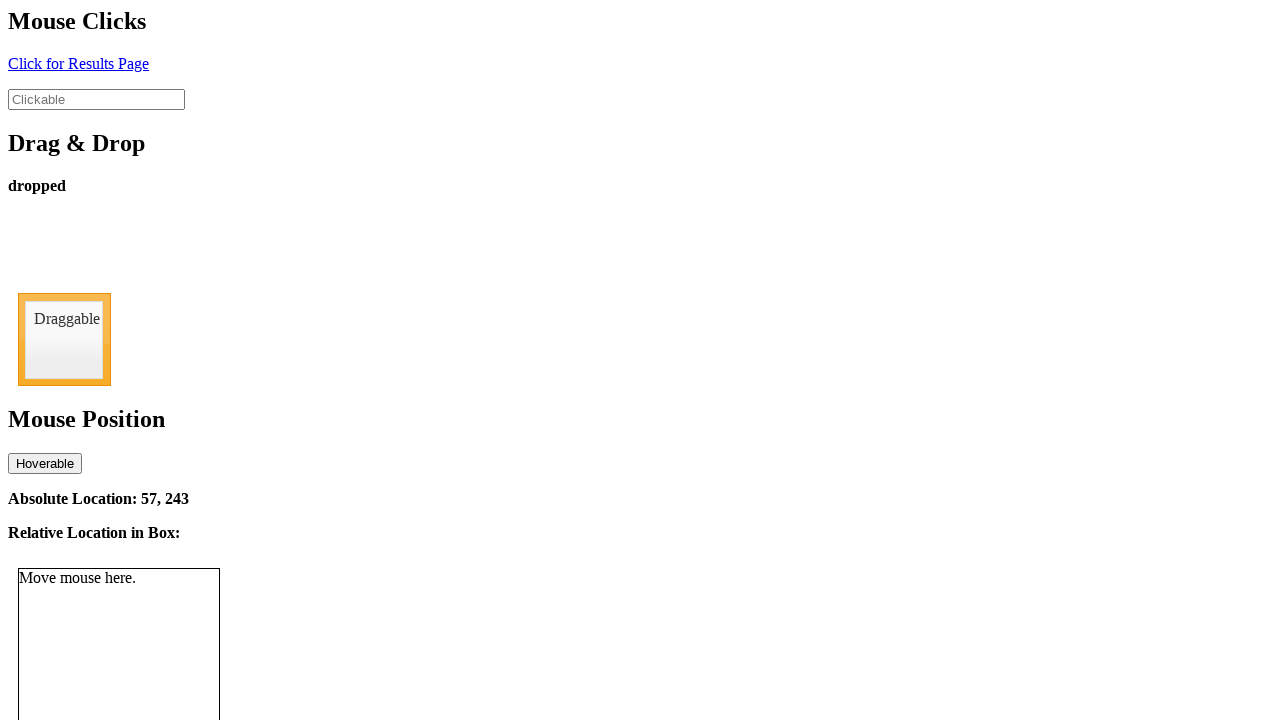